Tests adding a single item (Potato) to the cart using a utility function approach.

Starting URL: https://rahulshettyacademy.com/seleniumPractise/#/

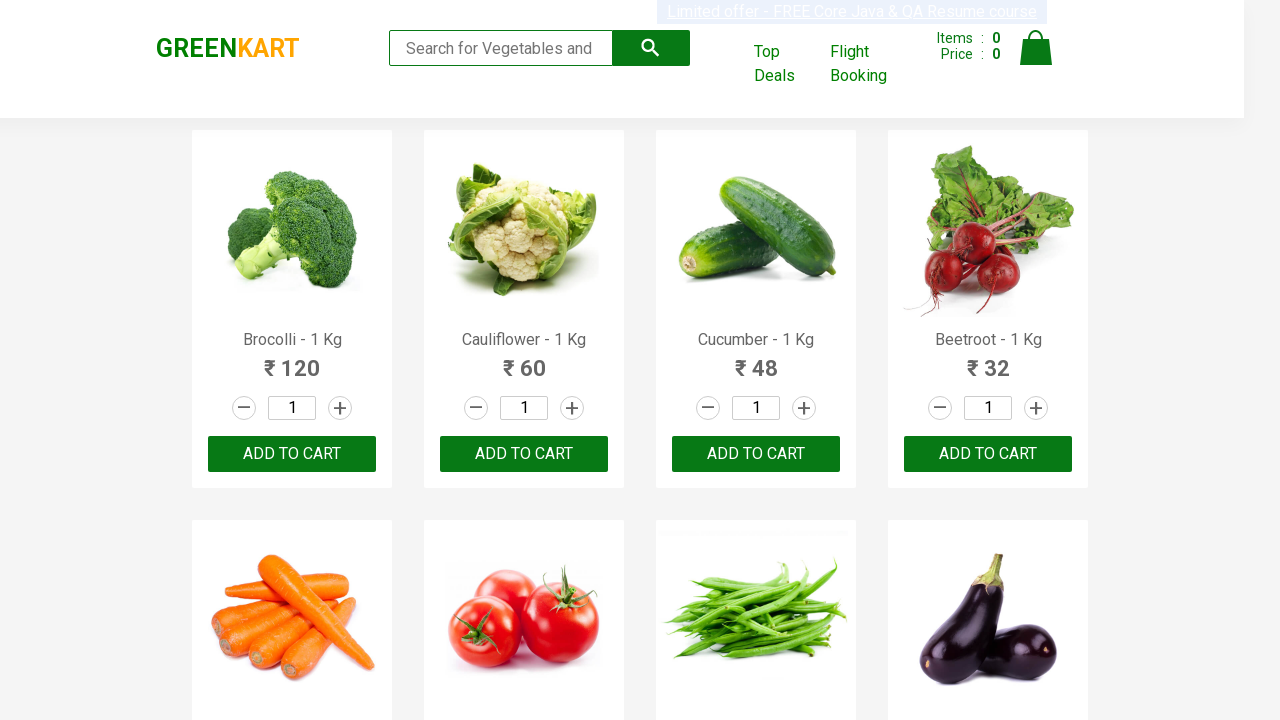

Waited for product list to load
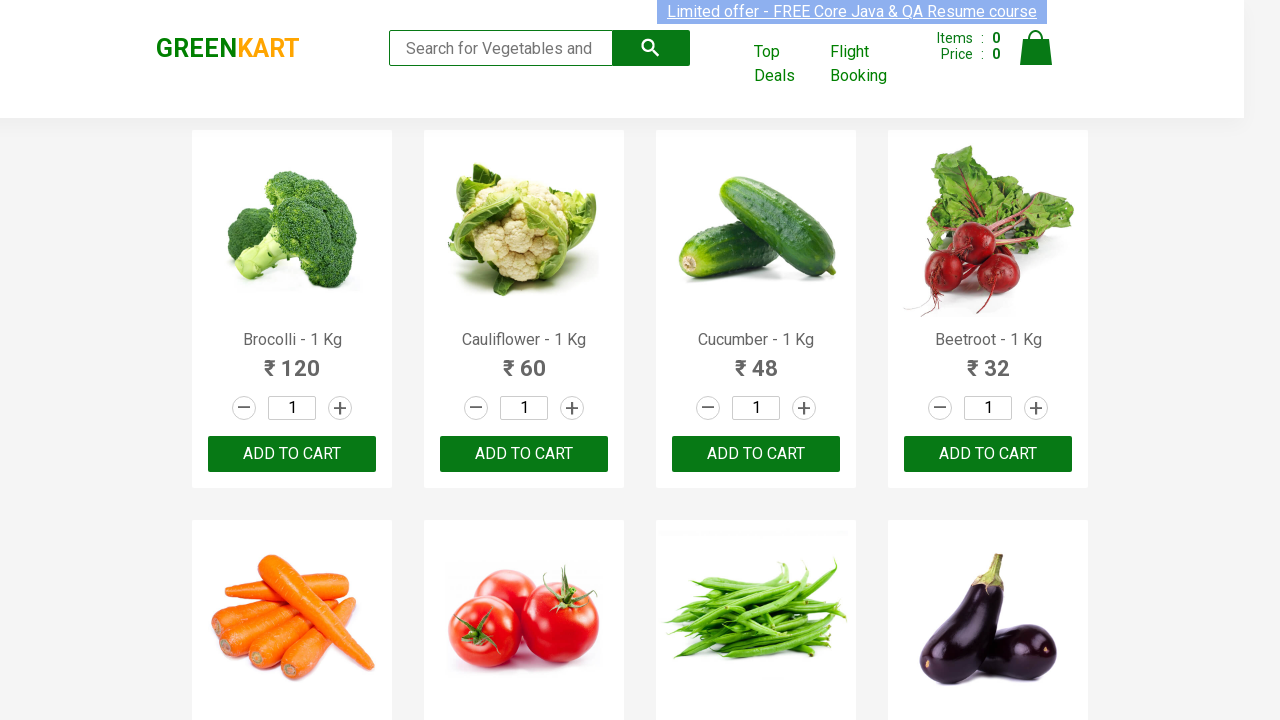

Retrieved all product elements from the page
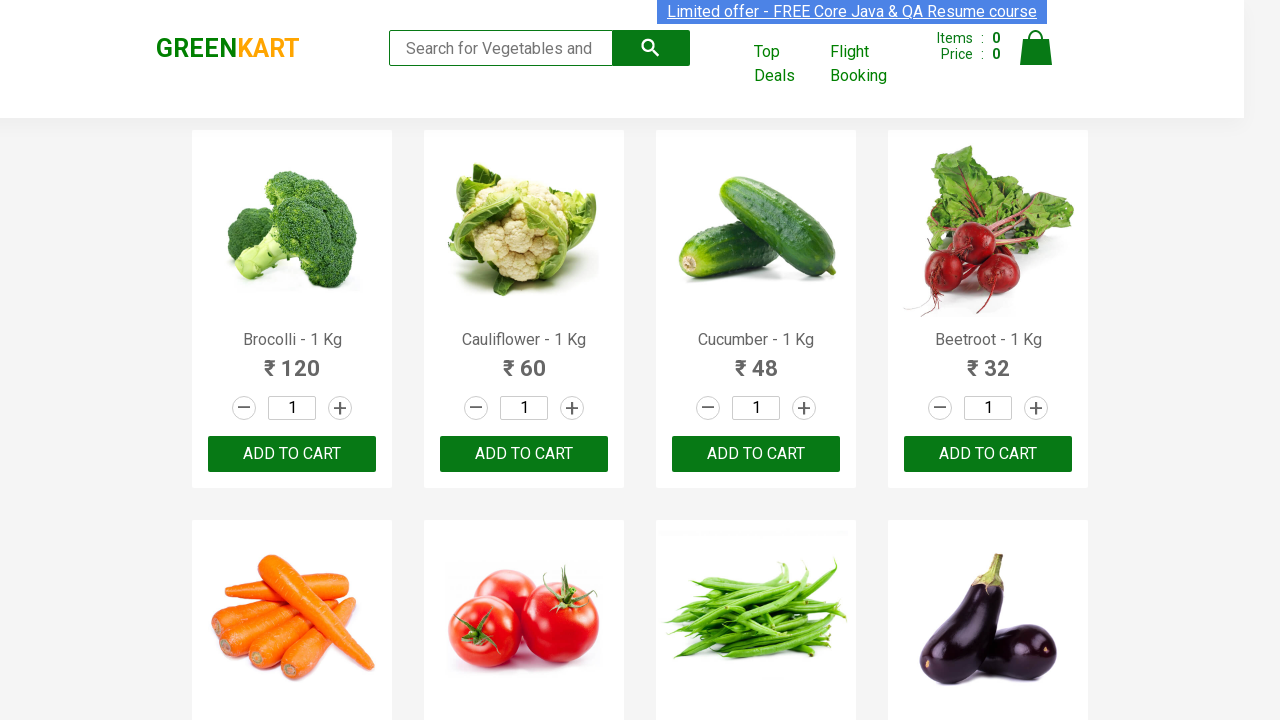

Found and clicked 'Add to Cart' button for Potato (item index 10) at (756, 360) on div.product-action button[type='button'] >> nth=10
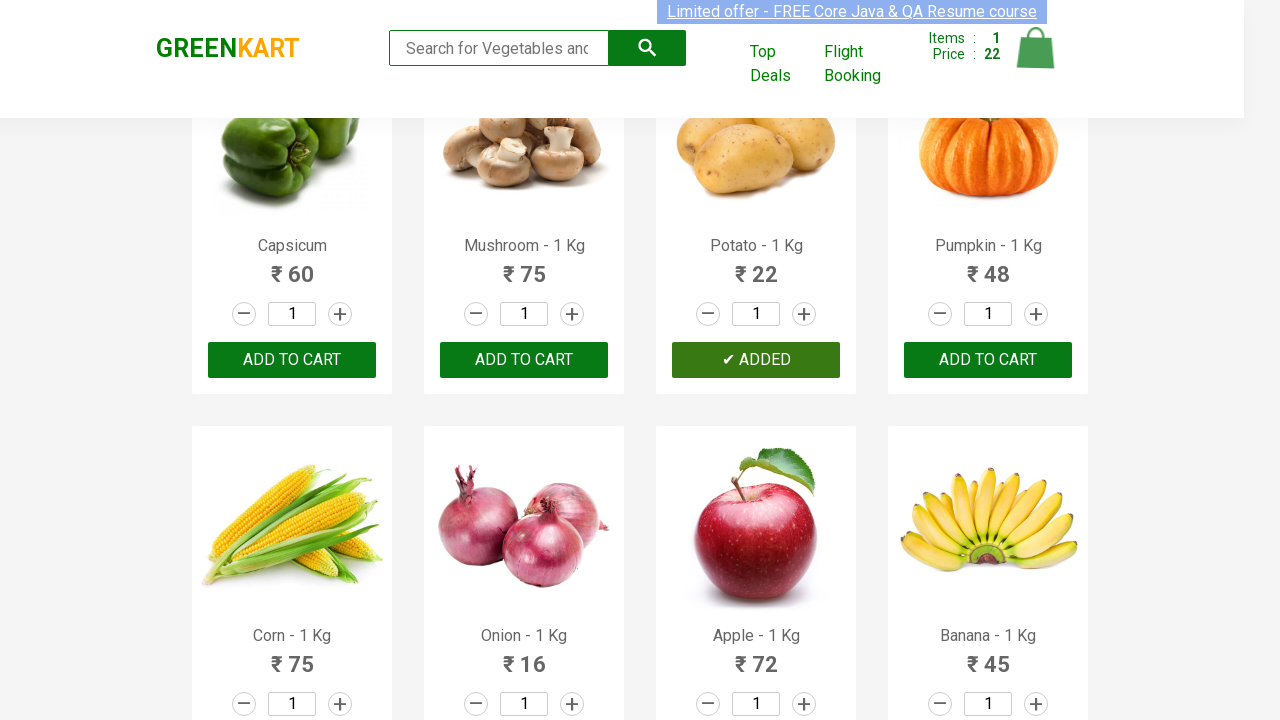

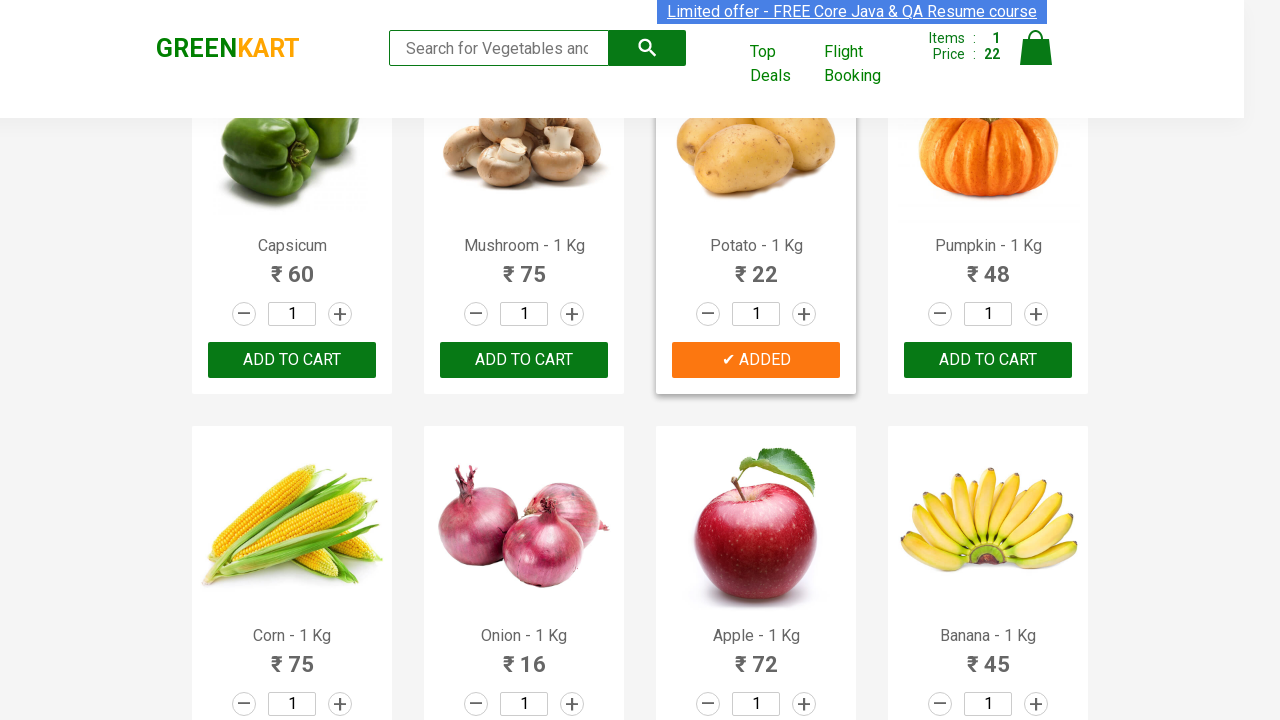